Tests dynamic loading scenario where an element is initially hidden, clicks the Start button, waits for the finish element to be displayed, and verifies the text shows "Hello World!"

Starting URL: http://the-internet.herokuapp.com/dynamic_loading/1

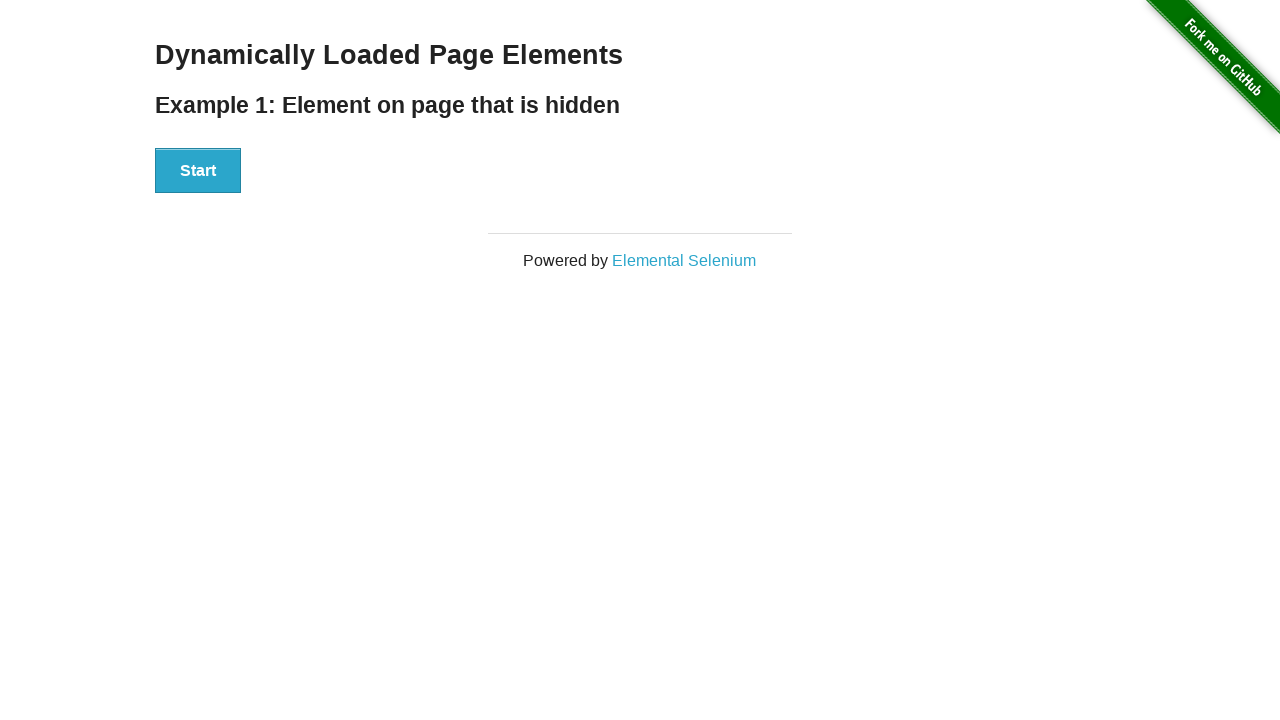

Clicked the Start button at (198, 171) on #start button
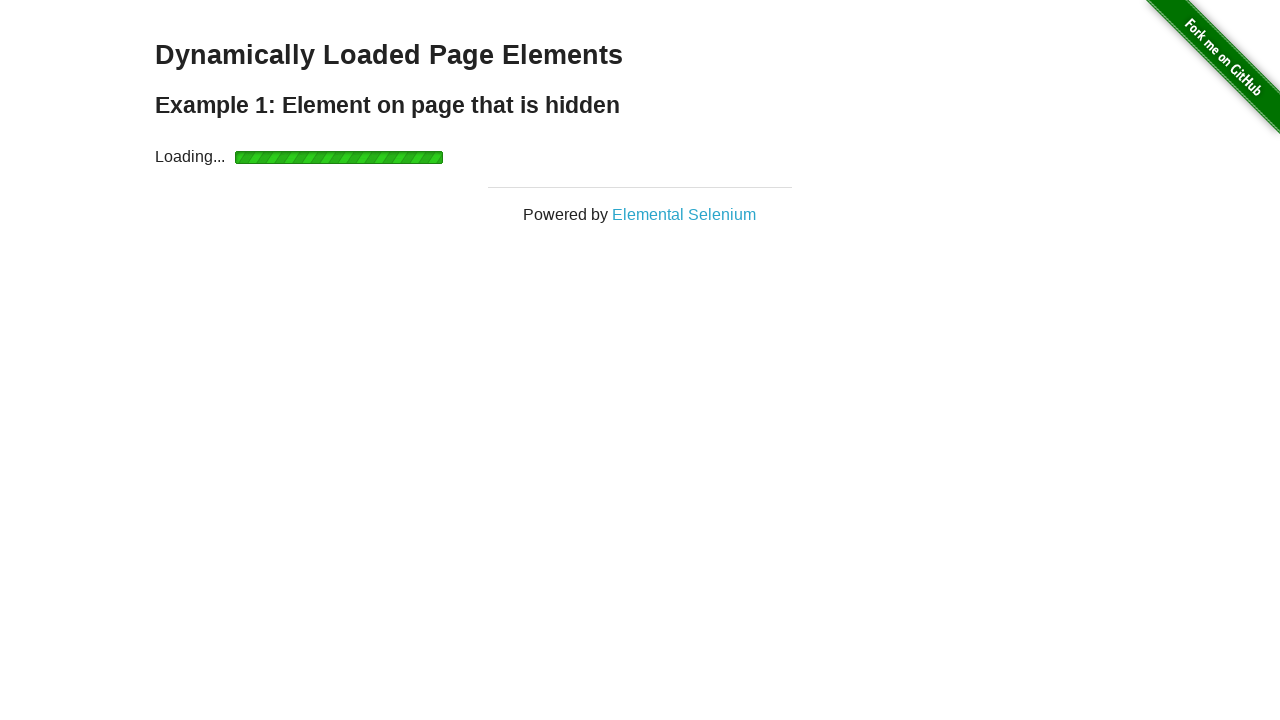

Waited for finish element to become visible
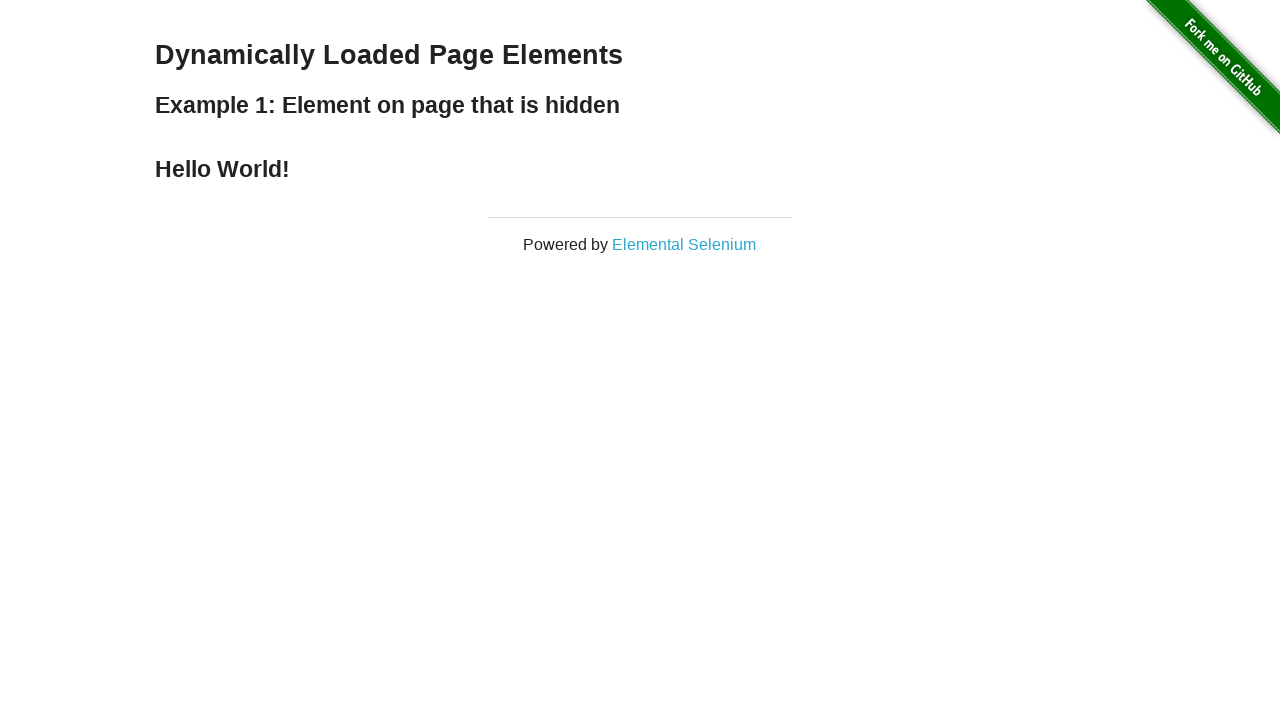

Verified finish element displays 'Hello World!' text
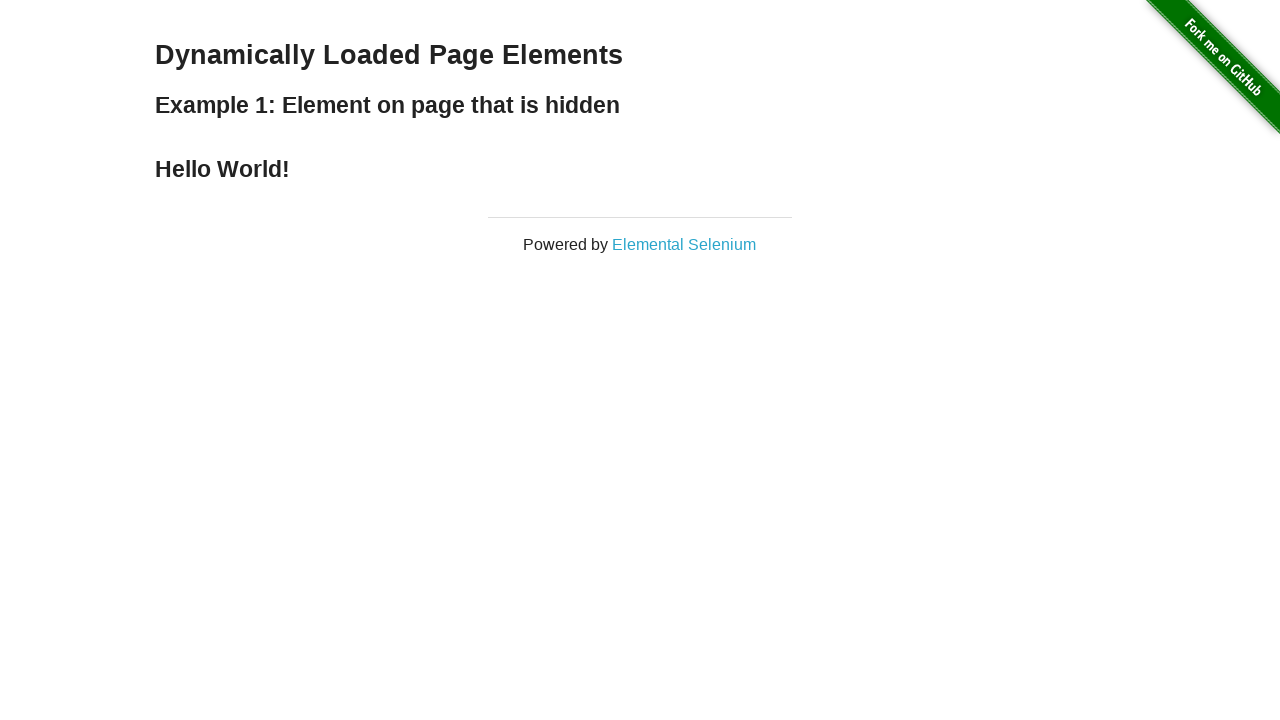

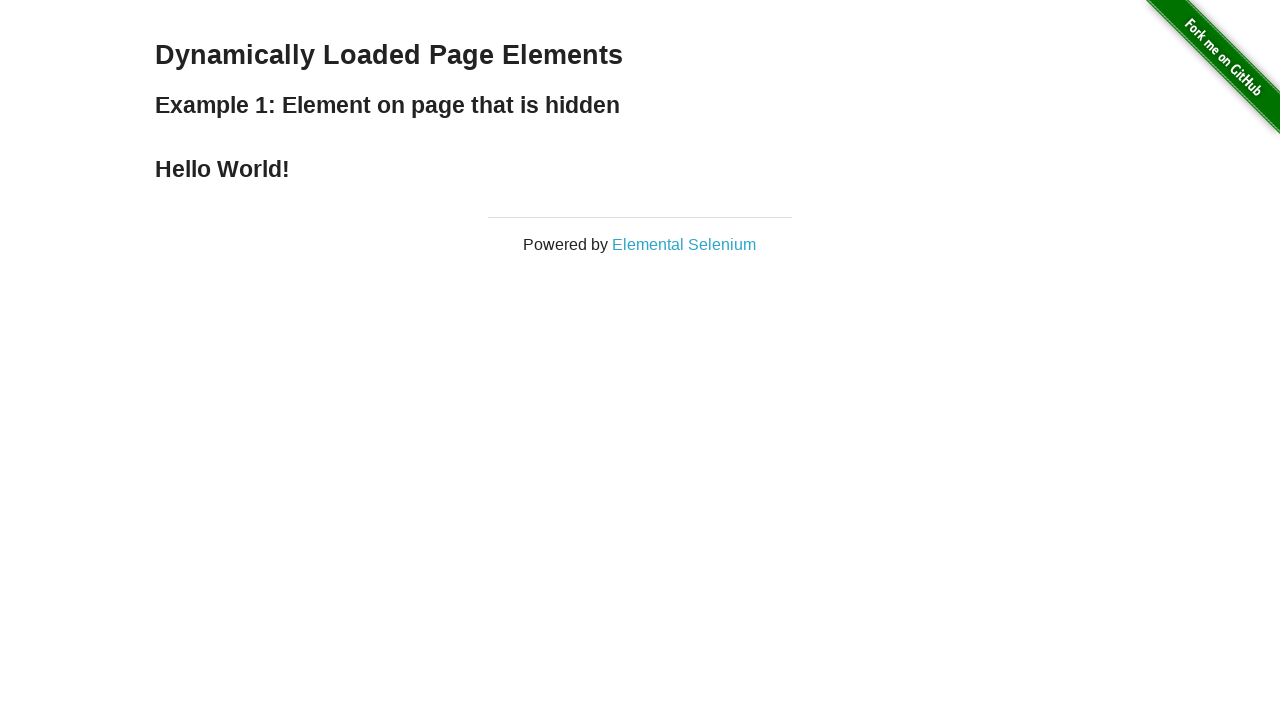